Tests checkbox handling by selecting all checkboxes, then unselecting them if they are already selected

Starting URL: https://testautomationpractice.blogspot.com/

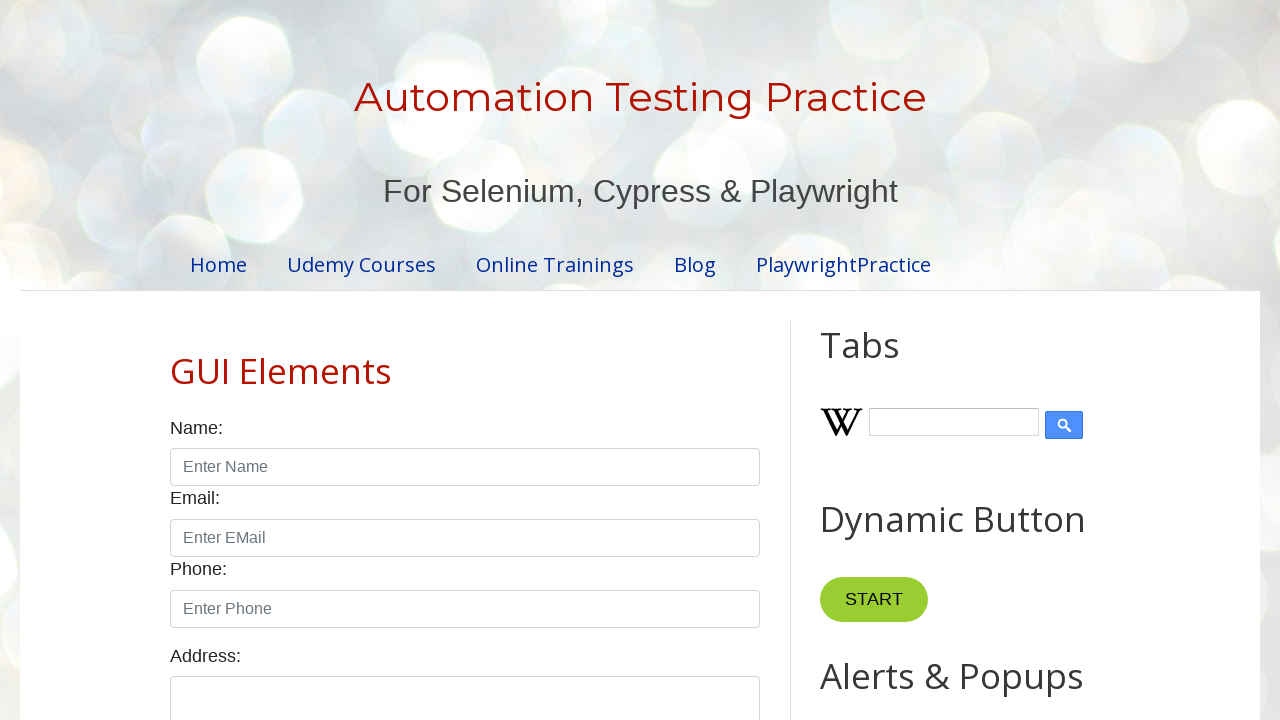

Located all checkboxes on the page with class 'form-check-input'
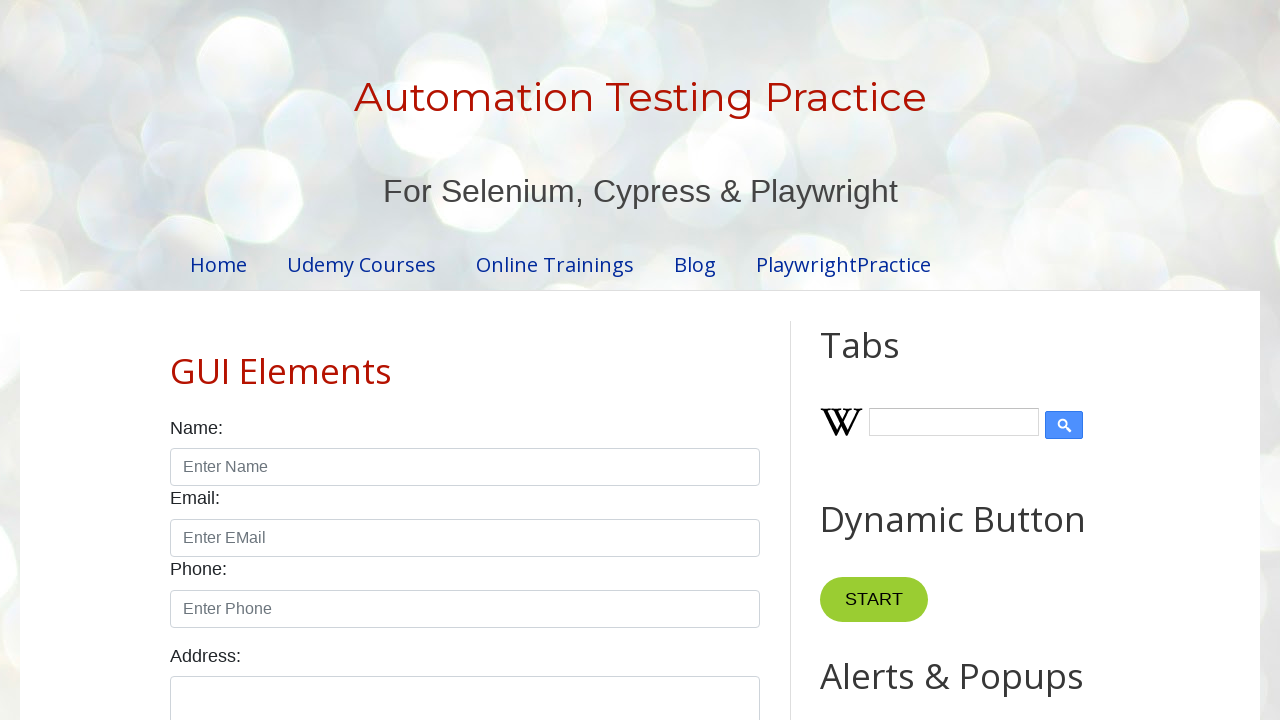

Clicked a checkbox to select it at (176, 360) on xpath=//input[@class='form-check-input' and @type='checkbox'] >> nth=0
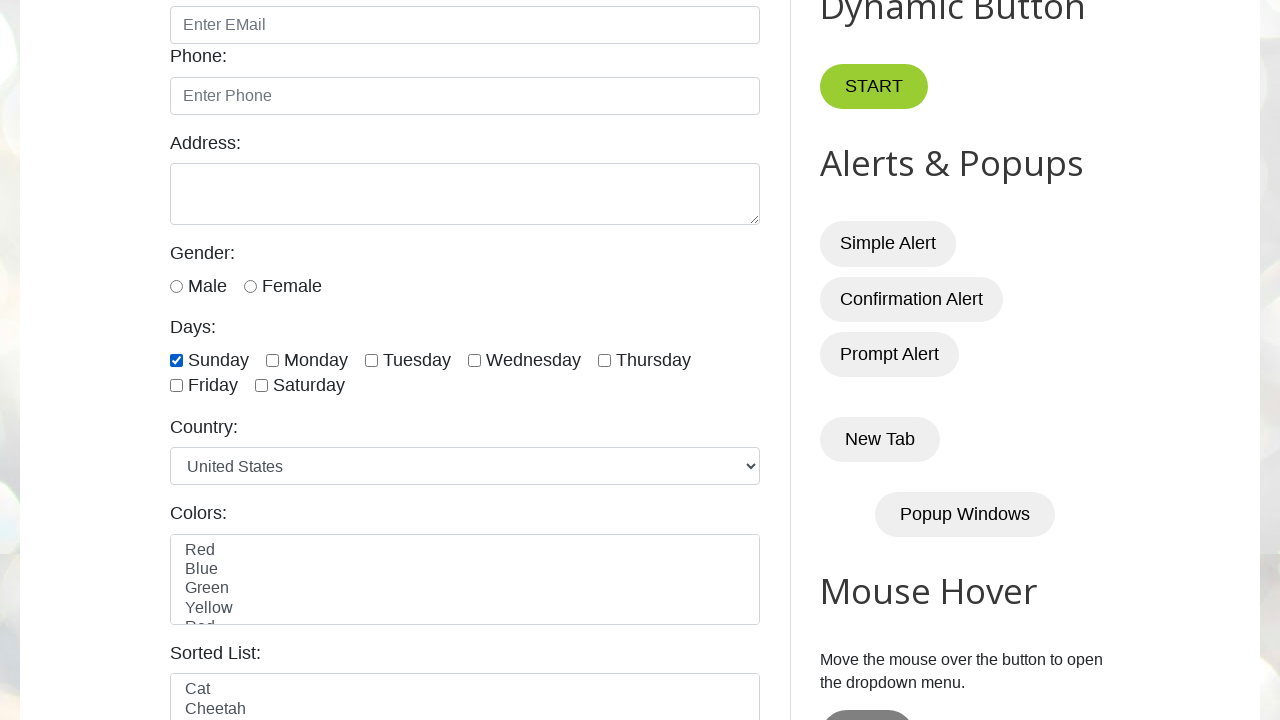

Clicked a checkbox to select it at (272, 360) on xpath=//input[@class='form-check-input' and @type='checkbox'] >> nth=1
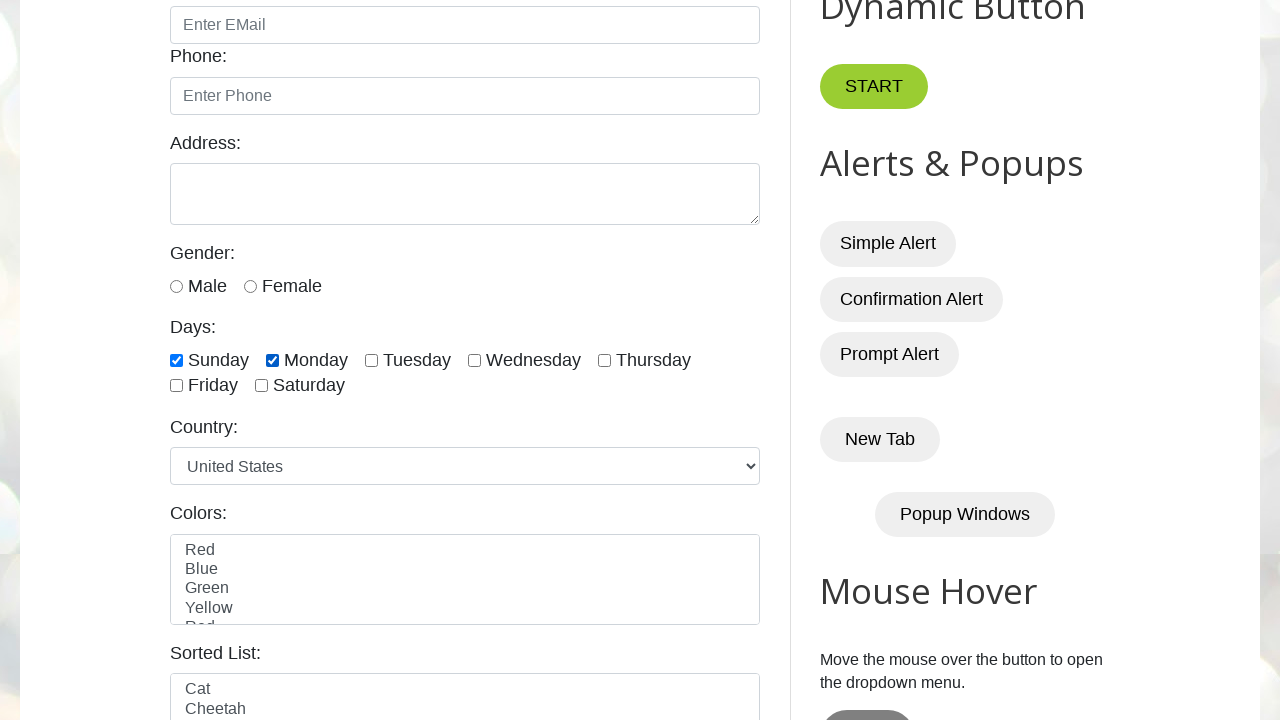

Clicked a checkbox to select it at (372, 360) on xpath=//input[@class='form-check-input' and @type='checkbox'] >> nth=2
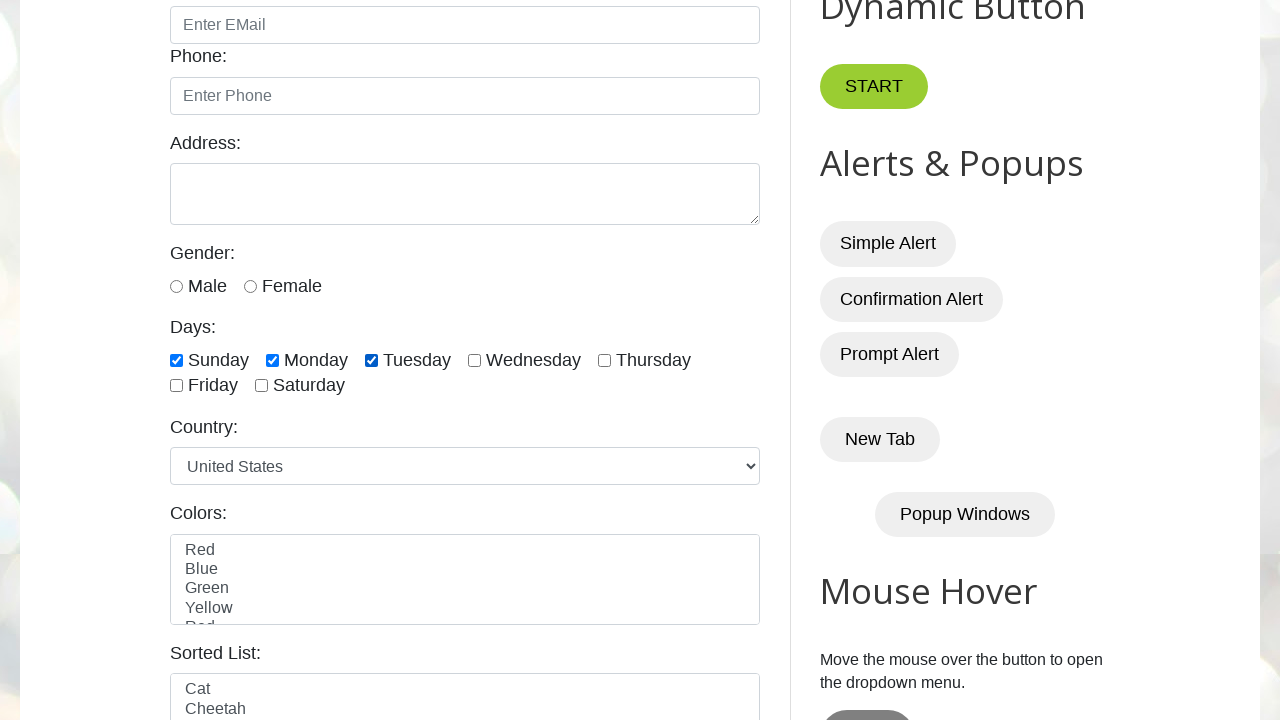

Clicked a checkbox to select it at (474, 360) on xpath=//input[@class='form-check-input' and @type='checkbox'] >> nth=3
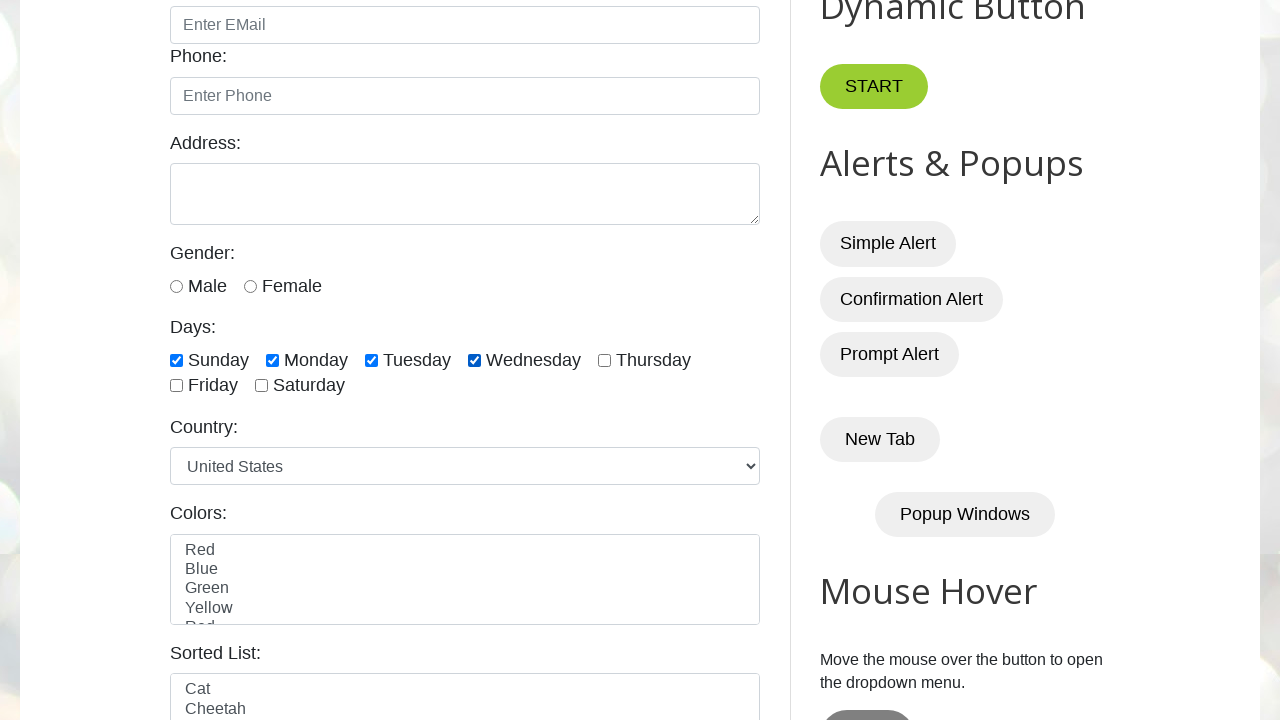

Clicked a checkbox to select it at (604, 360) on xpath=//input[@class='form-check-input' and @type='checkbox'] >> nth=4
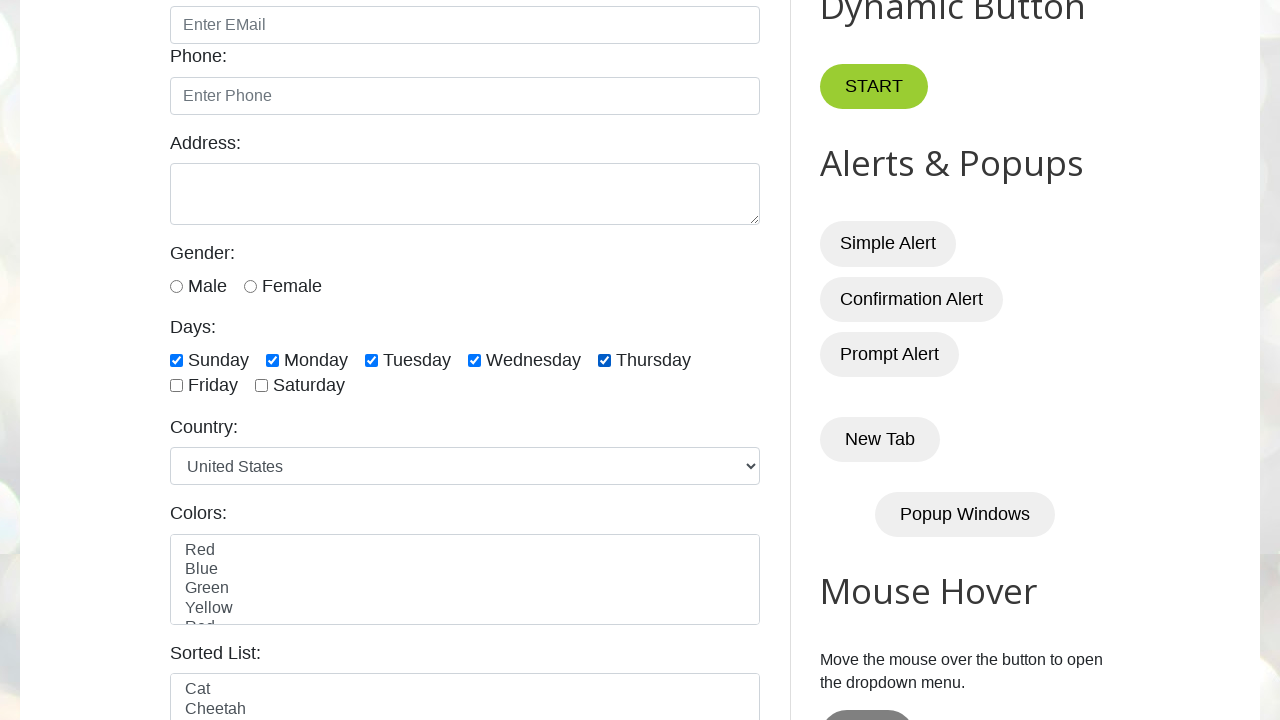

Clicked a checkbox to select it at (176, 386) on xpath=//input[@class='form-check-input' and @type='checkbox'] >> nth=5
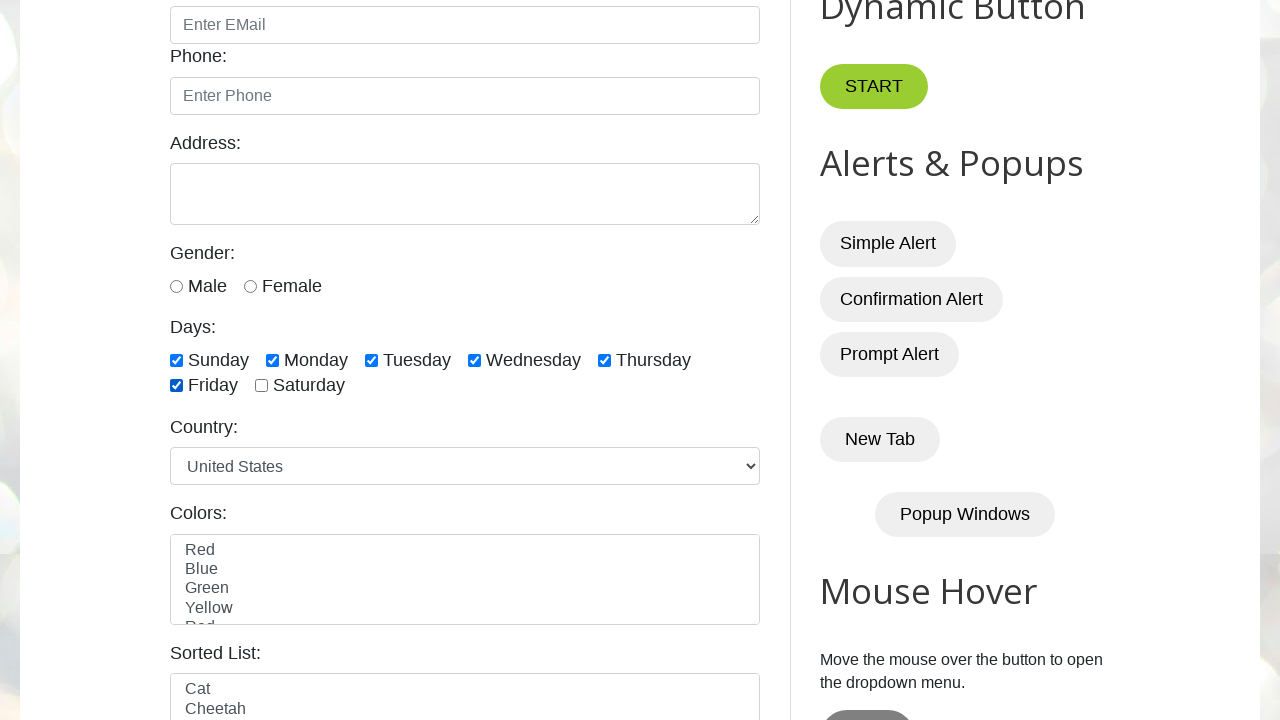

Clicked a checkbox to select it at (262, 386) on xpath=//input[@class='form-check-input' and @type='checkbox'] >> nth=6
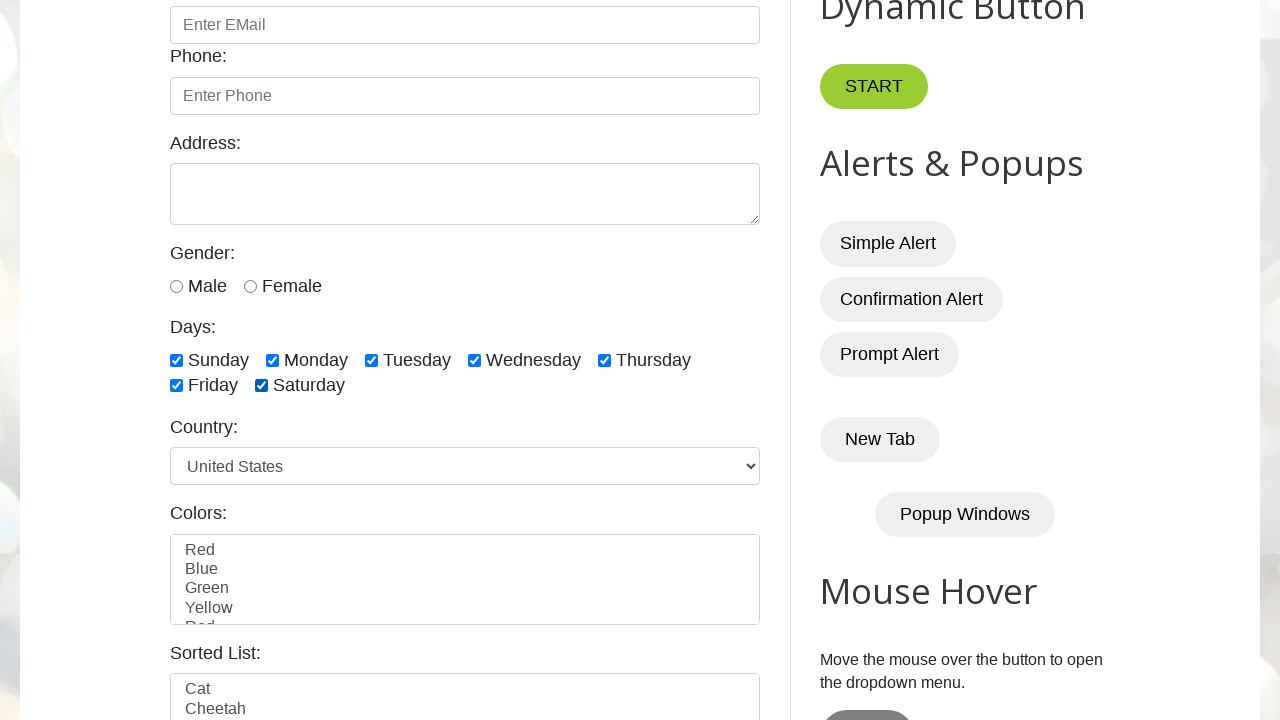

Waited 5 seconds before unselecting checkboxes
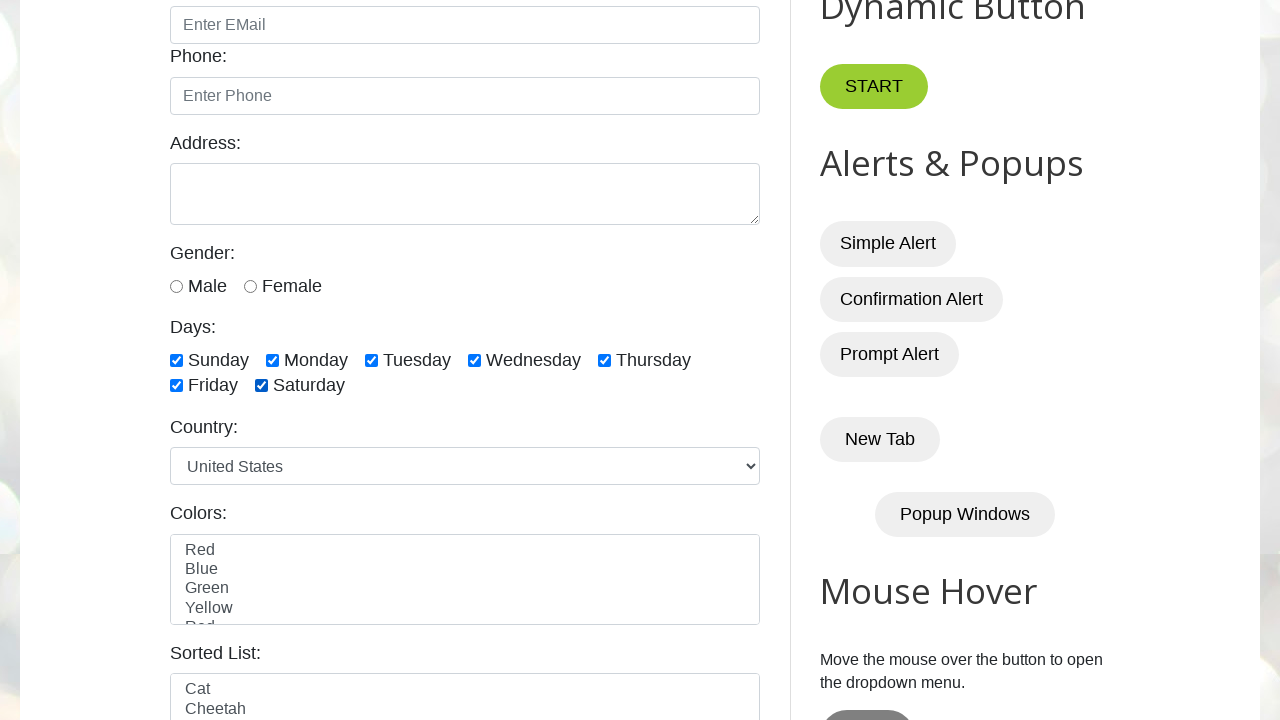

Clicked a checked checkbox to unselect it at (176, 360) on xpath=//input[@class='form-check-input' and @type='checkbox'] >> nth=0
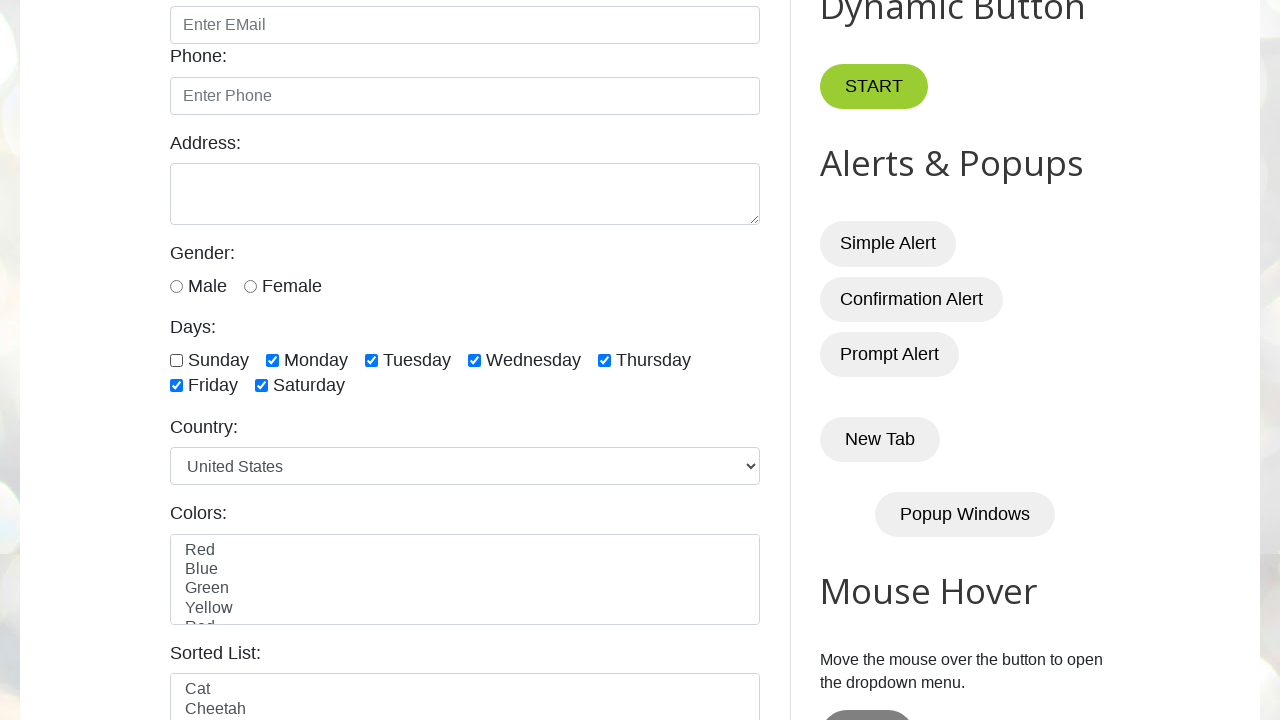

Clicked a checked checkbox to unselect it at (272, 360) on xpath=//input[@class='form-check-input' and @type='checkbox'] >> nth=1
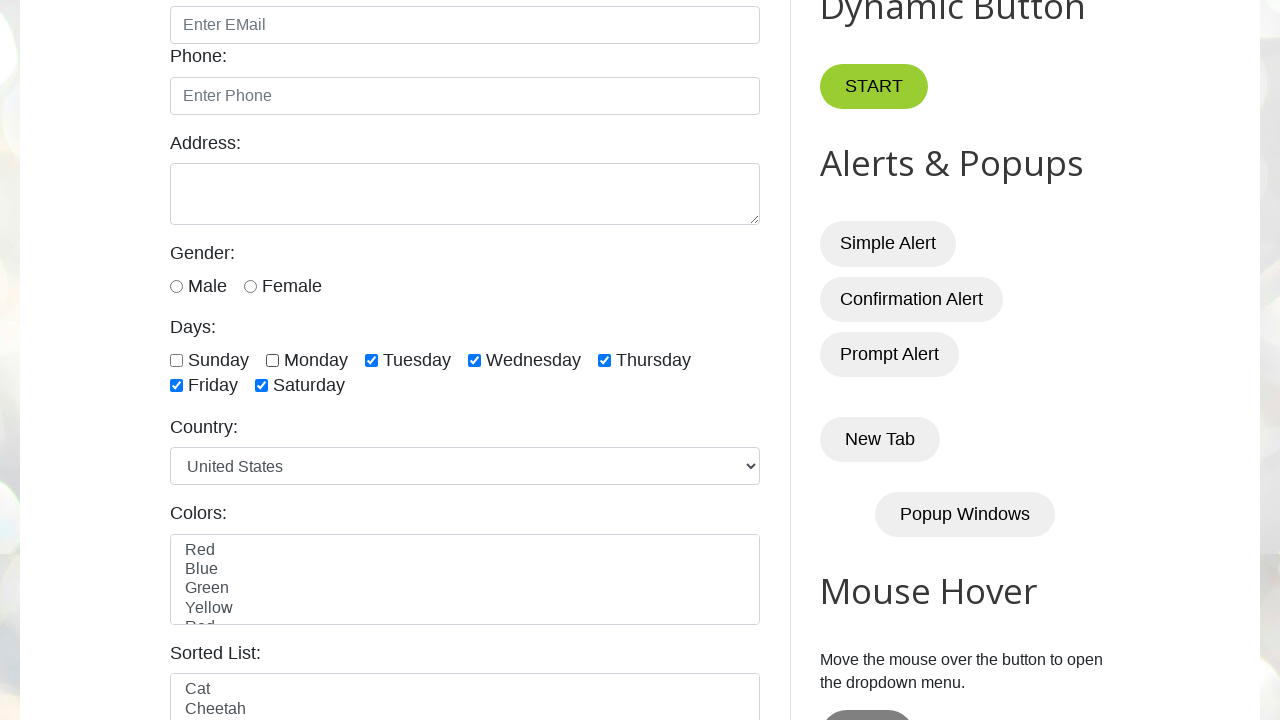

Clicked a checked checkbox to unselect it at (372, 360) on xpath=//input[@class='form-check-input' and @type='checkbox'] >> nth=2
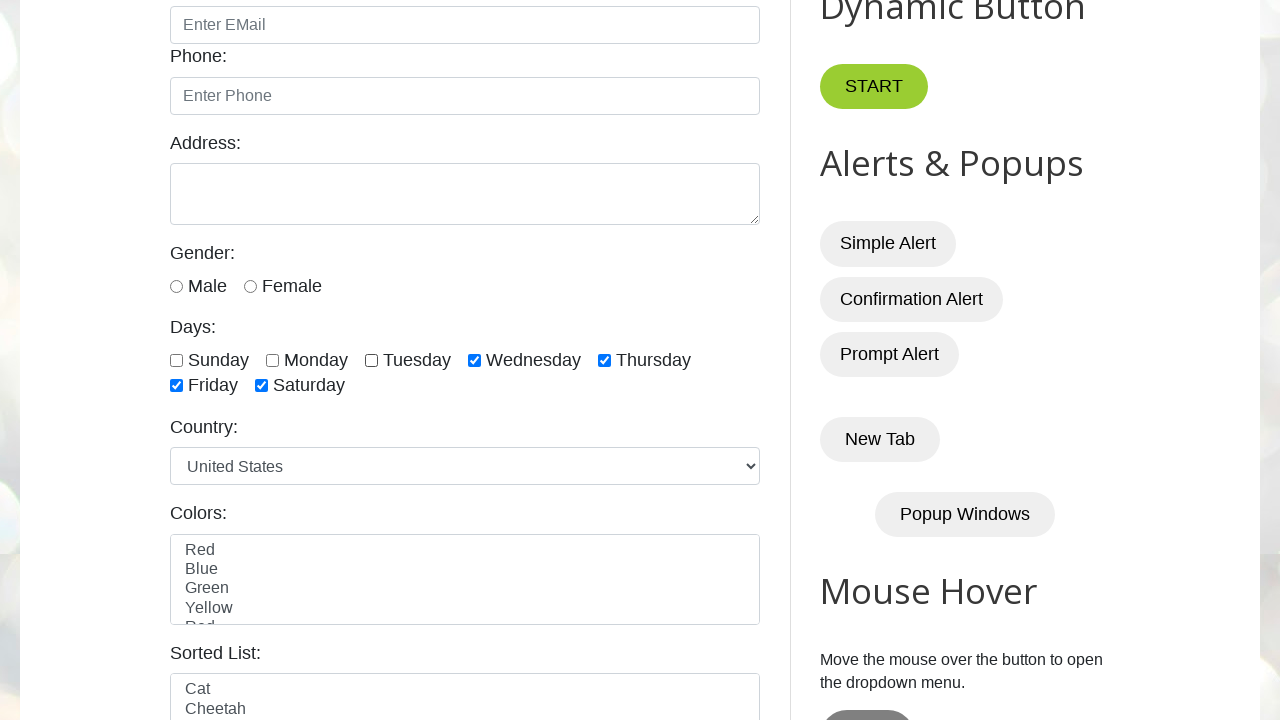

Clicked a checked checkbox to unselect it at (474, 360) on xpath=//input[@class='form-check-input' and @type='checkbox'] >> nth=3
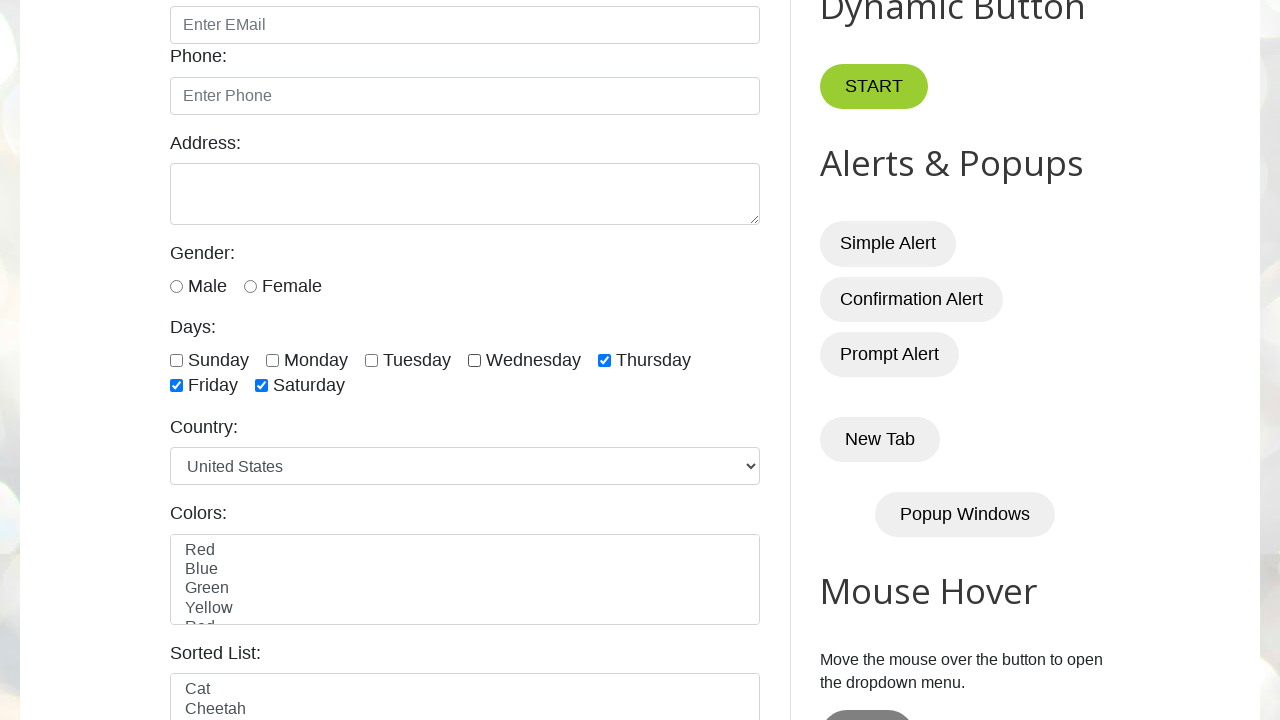

Clicked a checked checkbox to unselect it at (604, 360) on xpath=//input[@class='form-check-input' and @type='checkbox'] >> nth=4
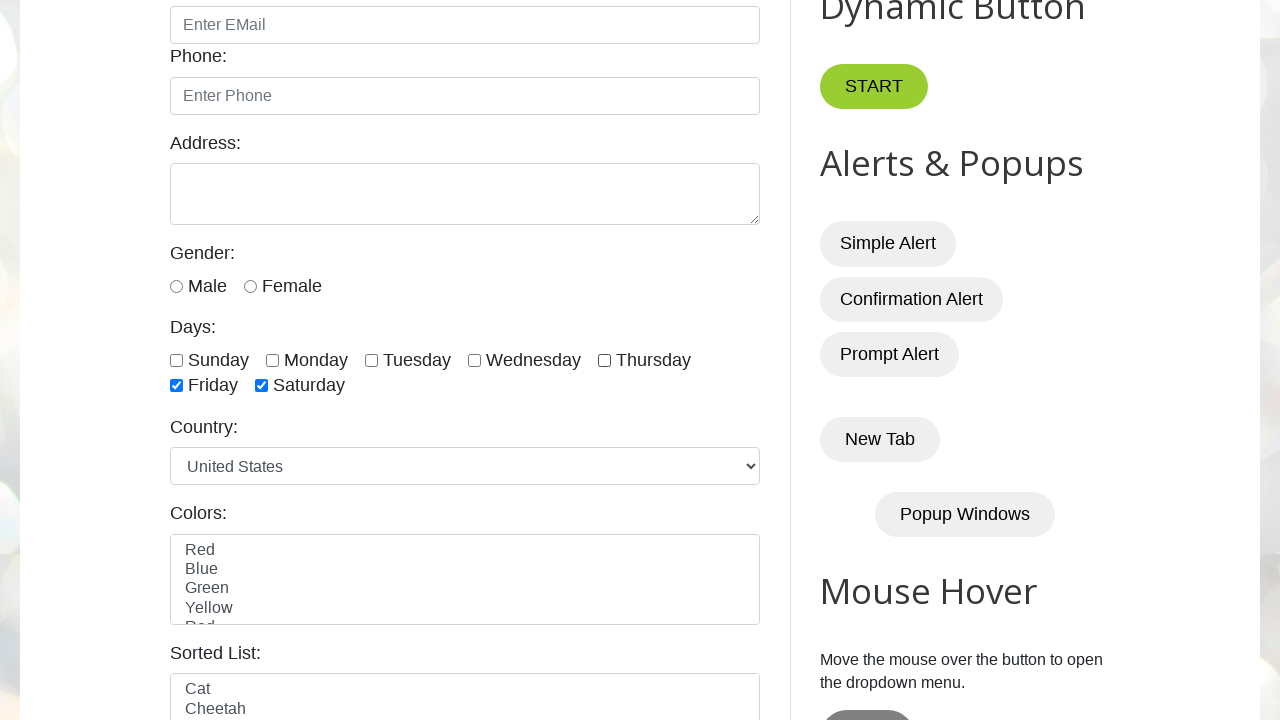

Clicked a checked checkbox to unselect it at (176, 386) on xpath=//input[@class='form-check-input' and @type='checkbox'] >> nth=5
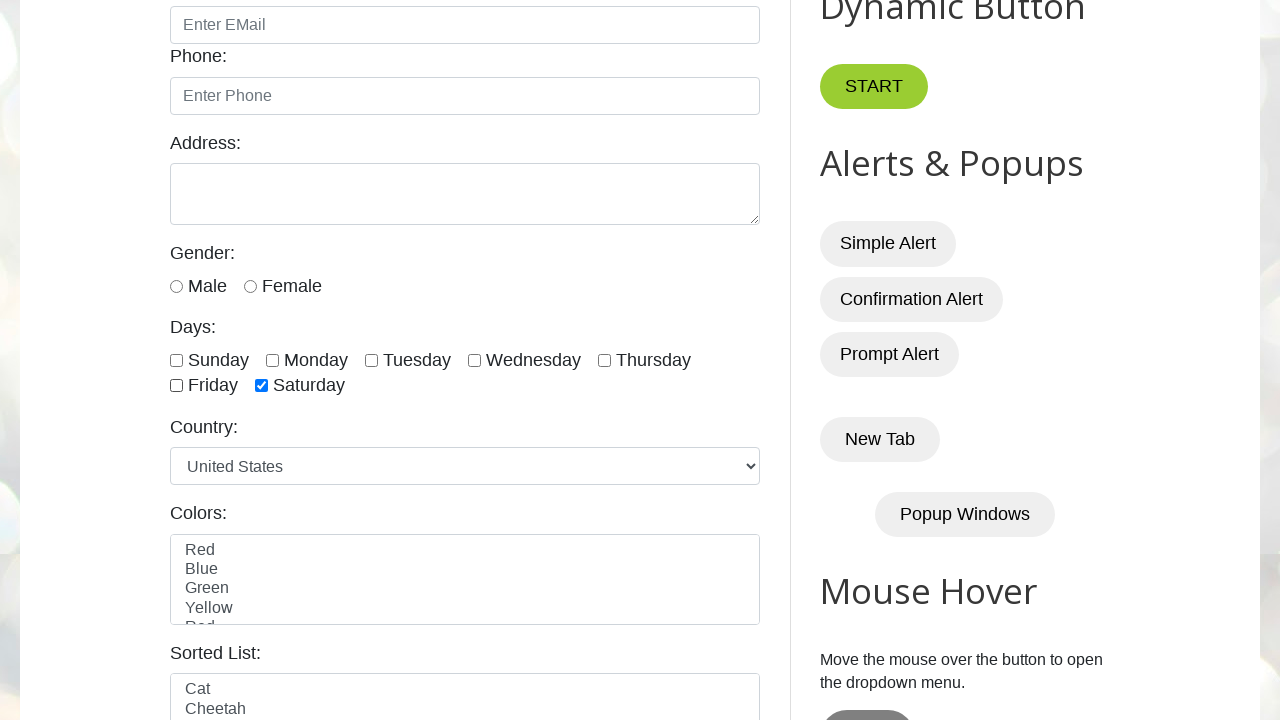

Clicked a checked checkbox to unselect it at (262, 386) on xpath=//input[@class='form-check-input' and @type='checkbox'] >> nth=6
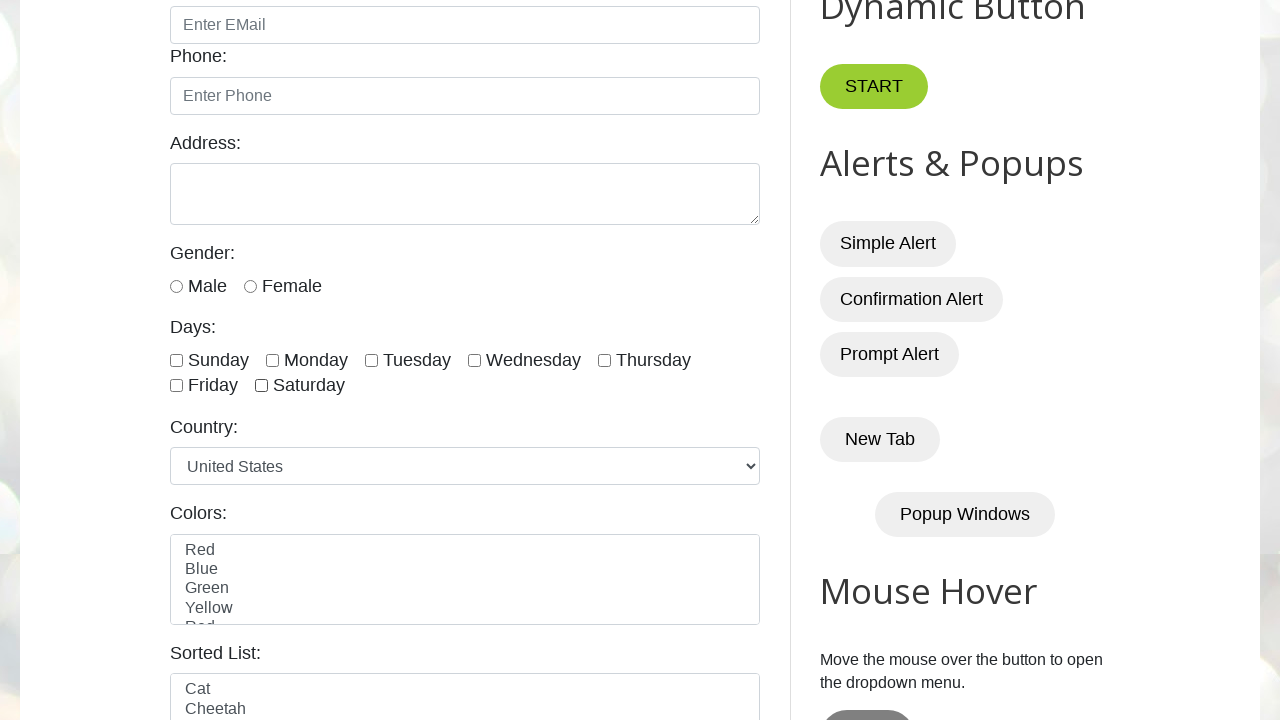

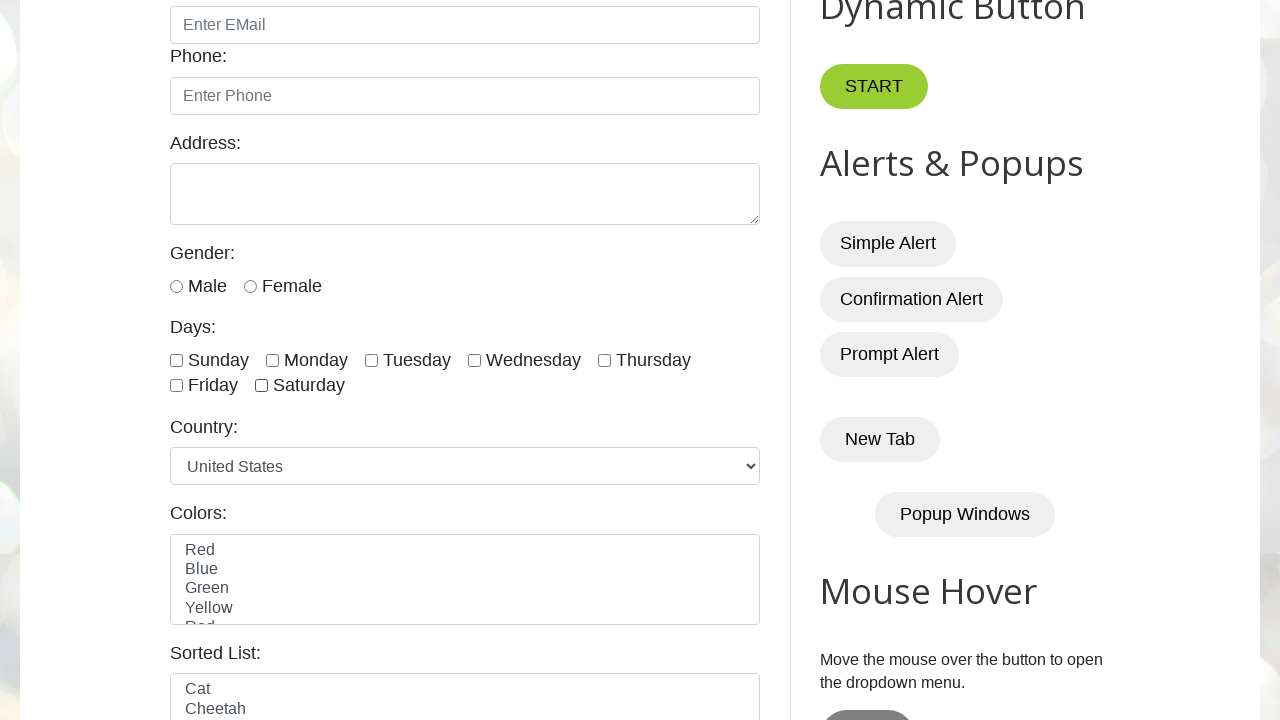